Tests JavaScript information alert by clicking the alert button, accepting the alert, and verifying the result message is displayed.

Starting URL: https://practice.cydeo.com/javascript_alerts

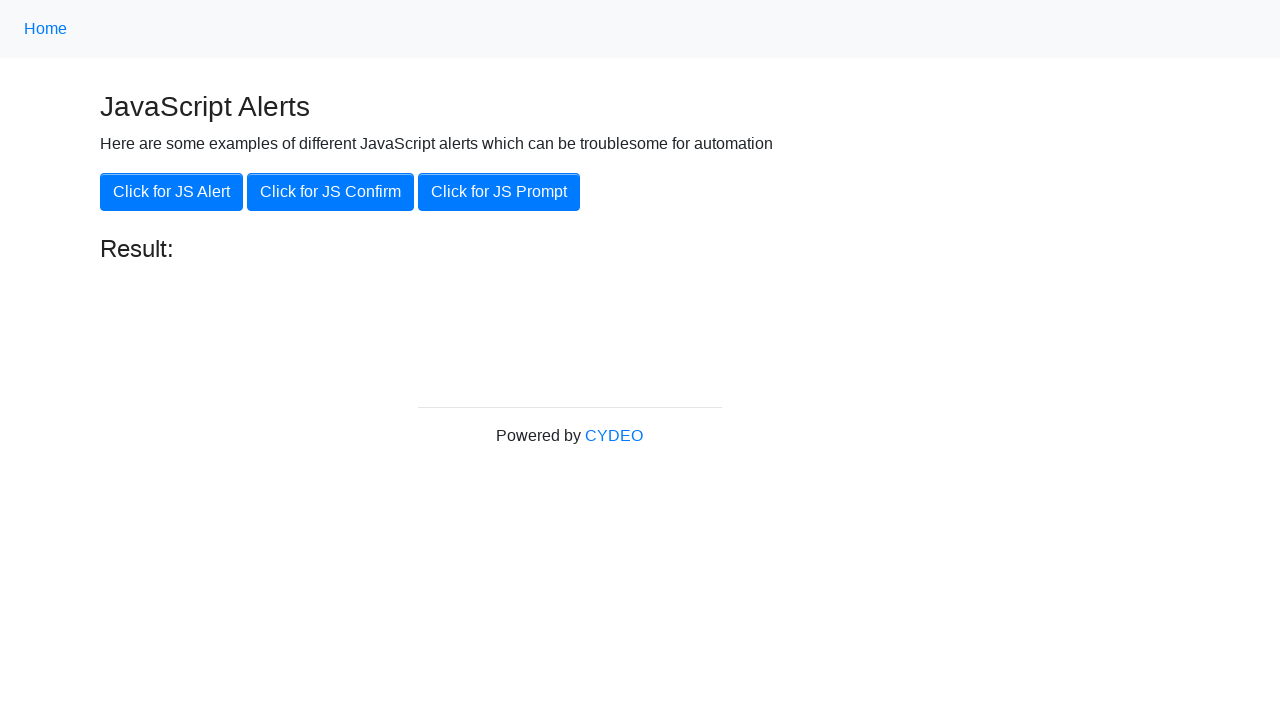

Clicked the 'Click for JS Alert' button at (172, 192) on xpath=//button[.='Click for JS Alert']
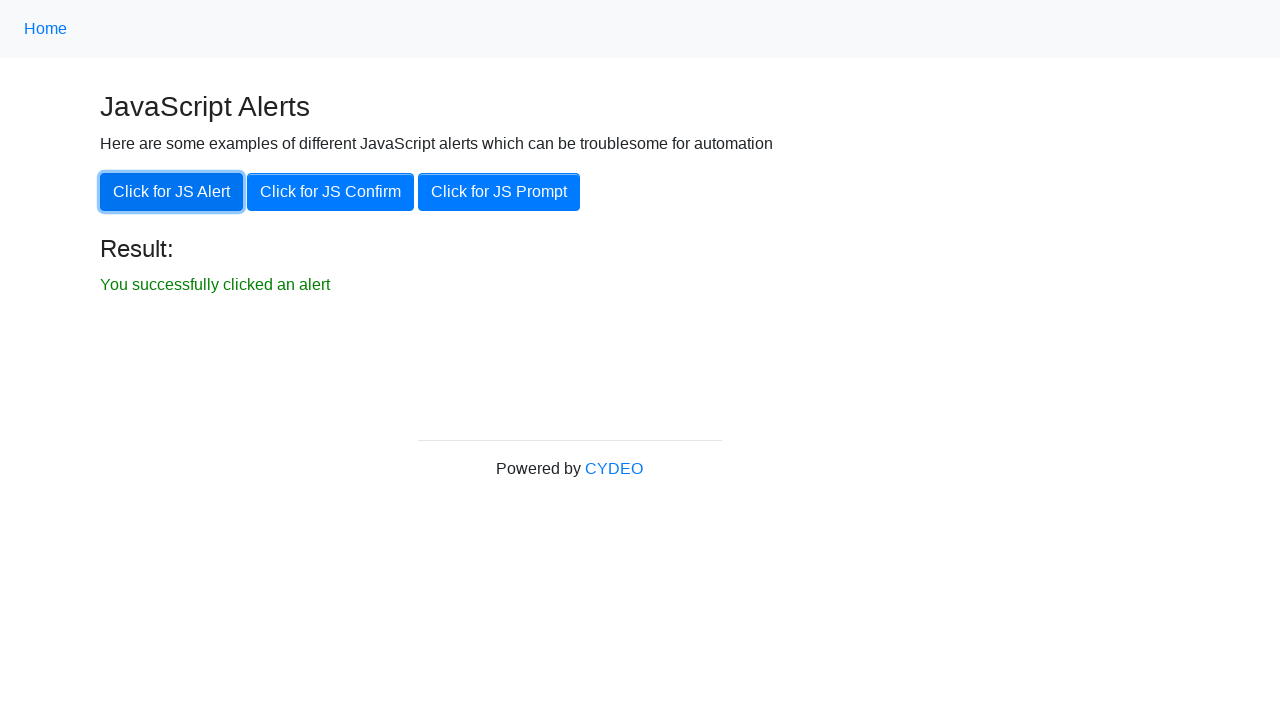

Set up dialog handler to accept alerts
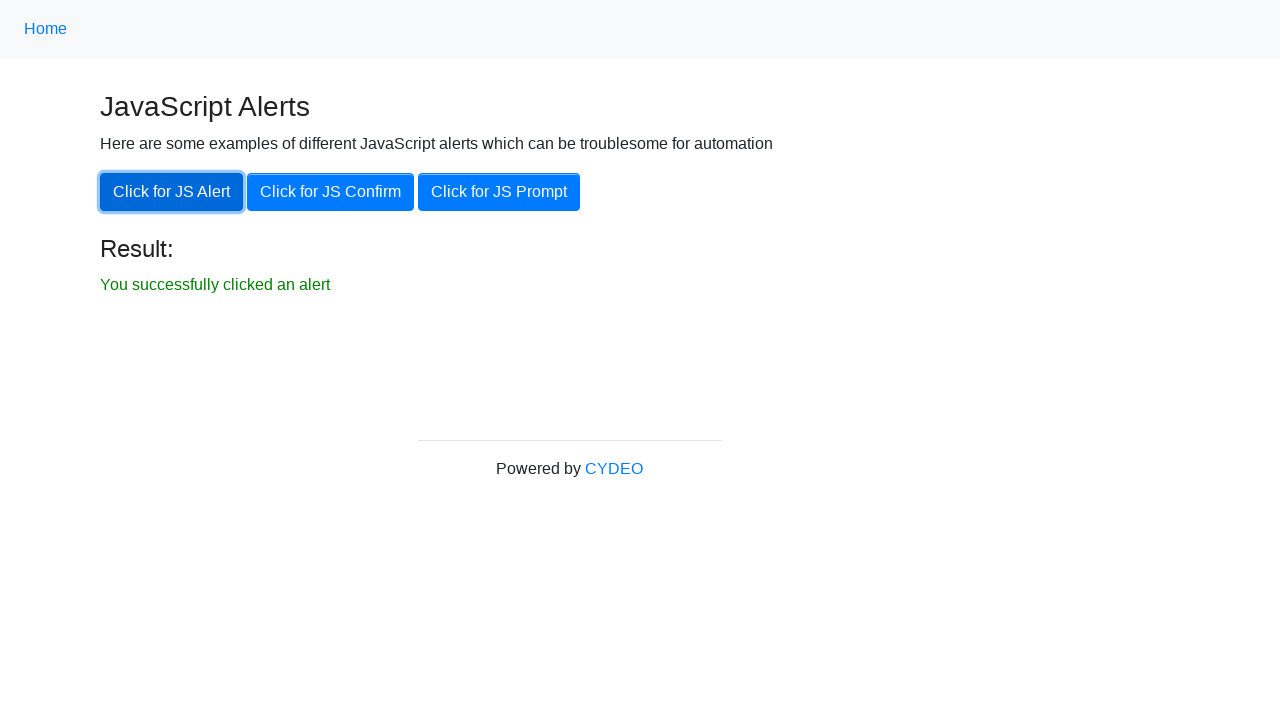

Clicked the 'Click for JS Alert' button and accepted the JavaScript alert at (172, 192) on xpath=//button[.='Click for JS Alert']
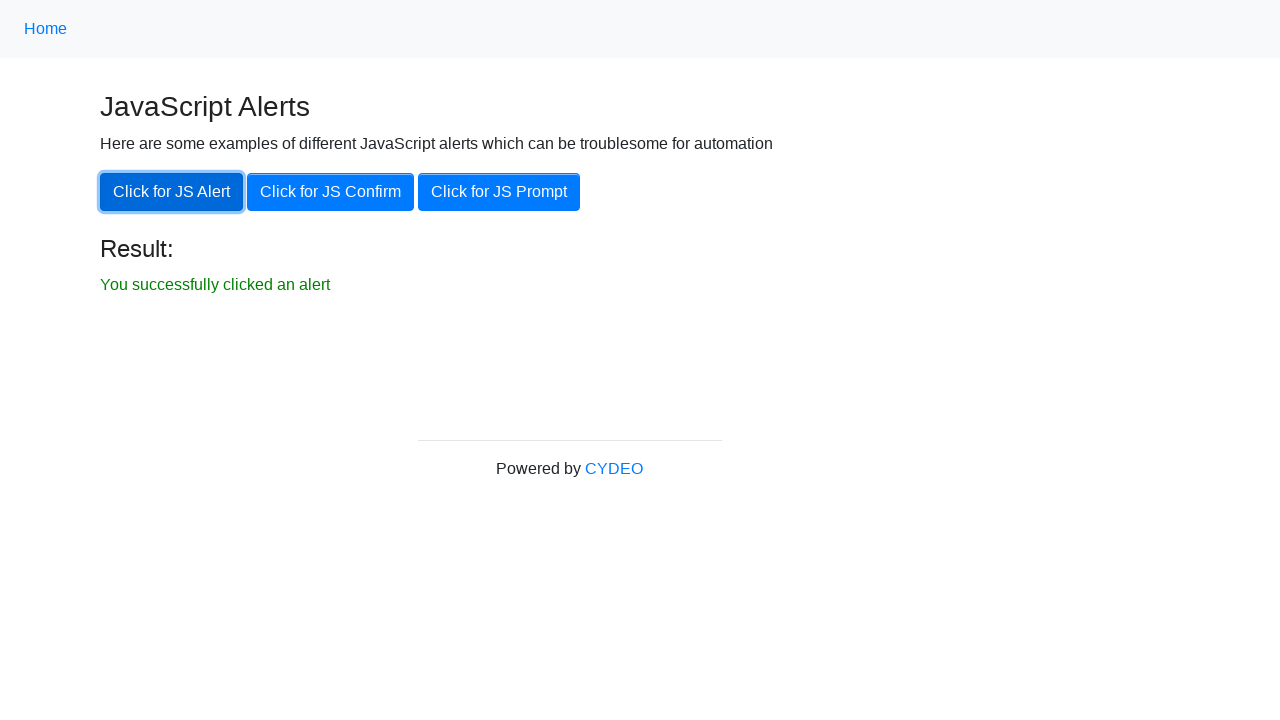

Result message element became visible
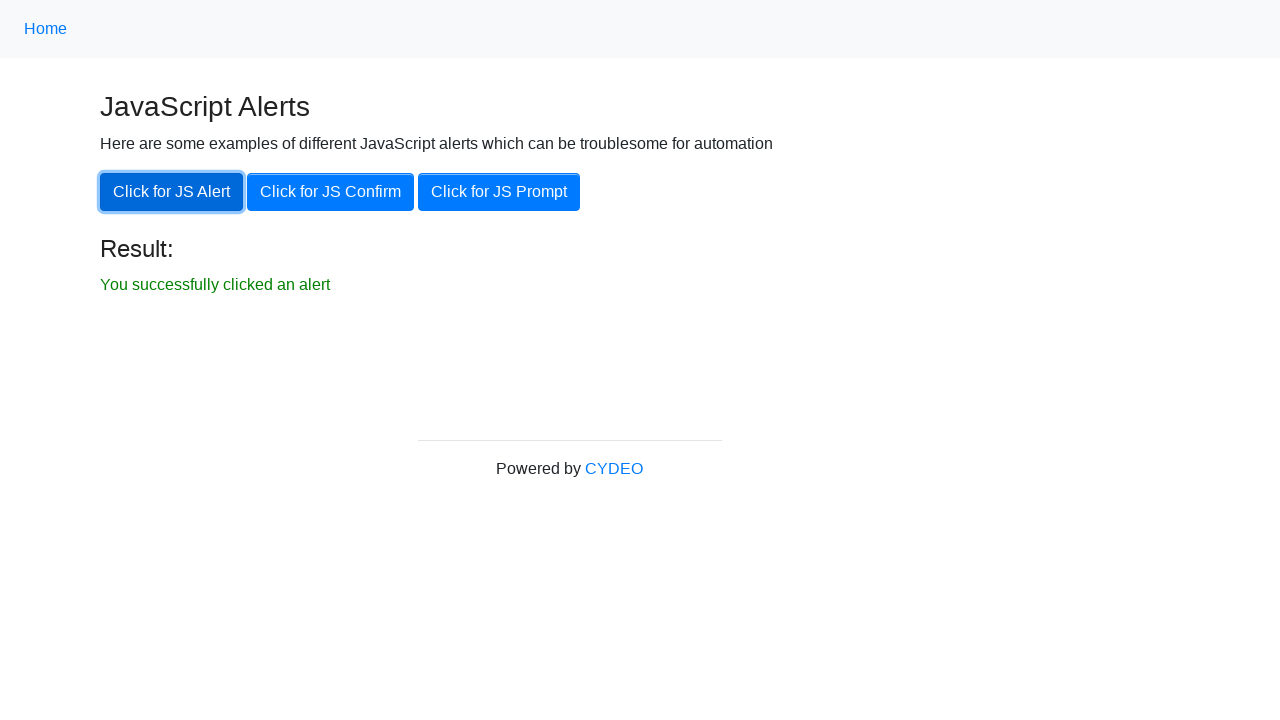

Verified result text matches 'You successfully clicked an alert'
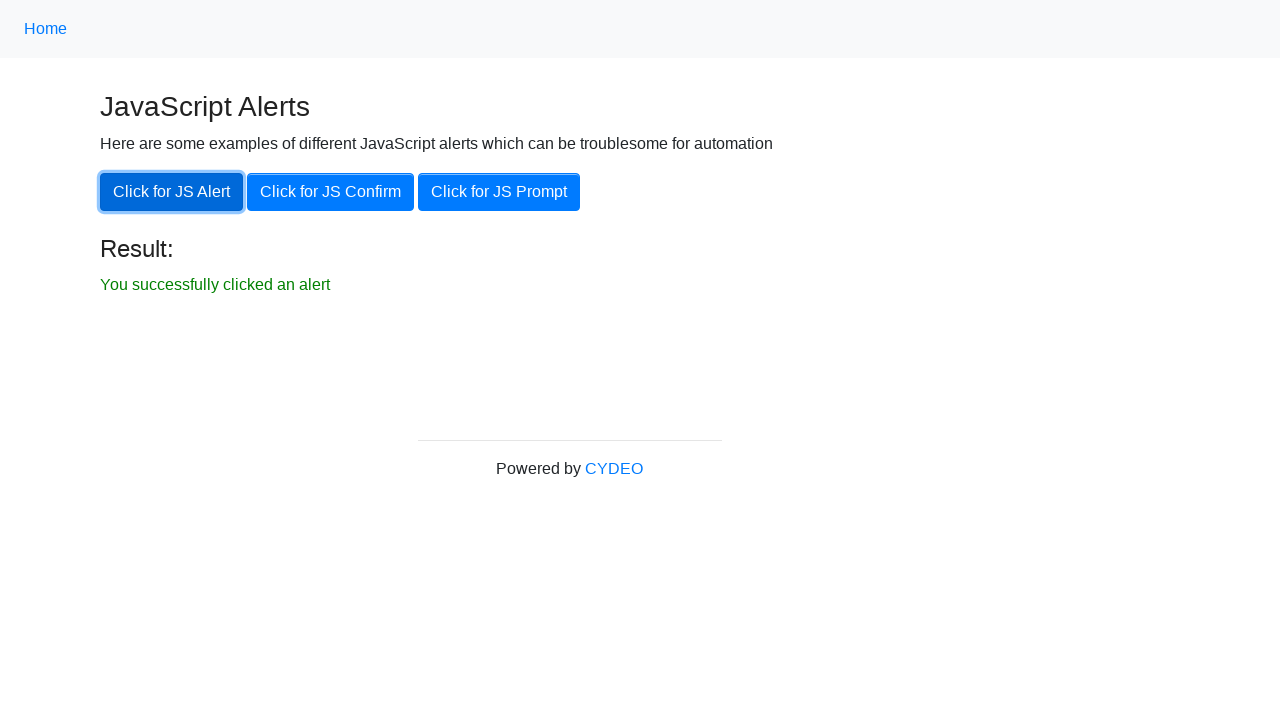

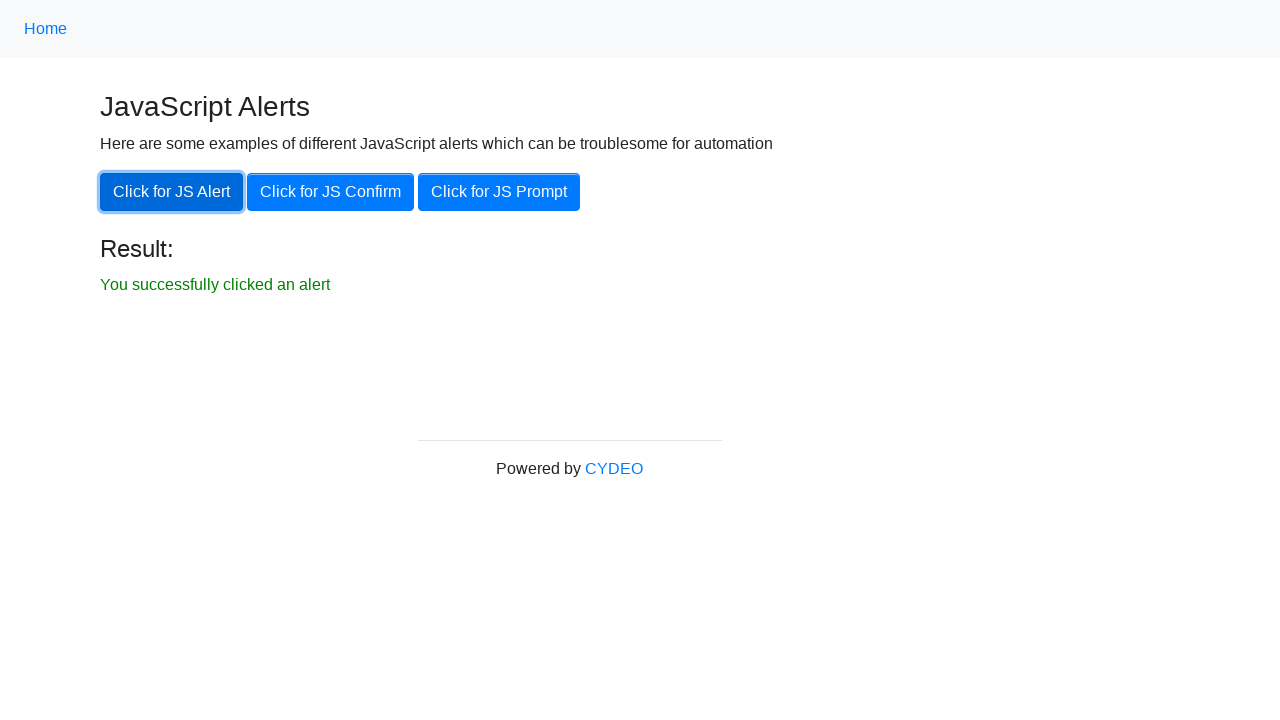